Tests filtering to display all items after applying other filters

Starting URL: https://demo.playwright.dev/todomvc

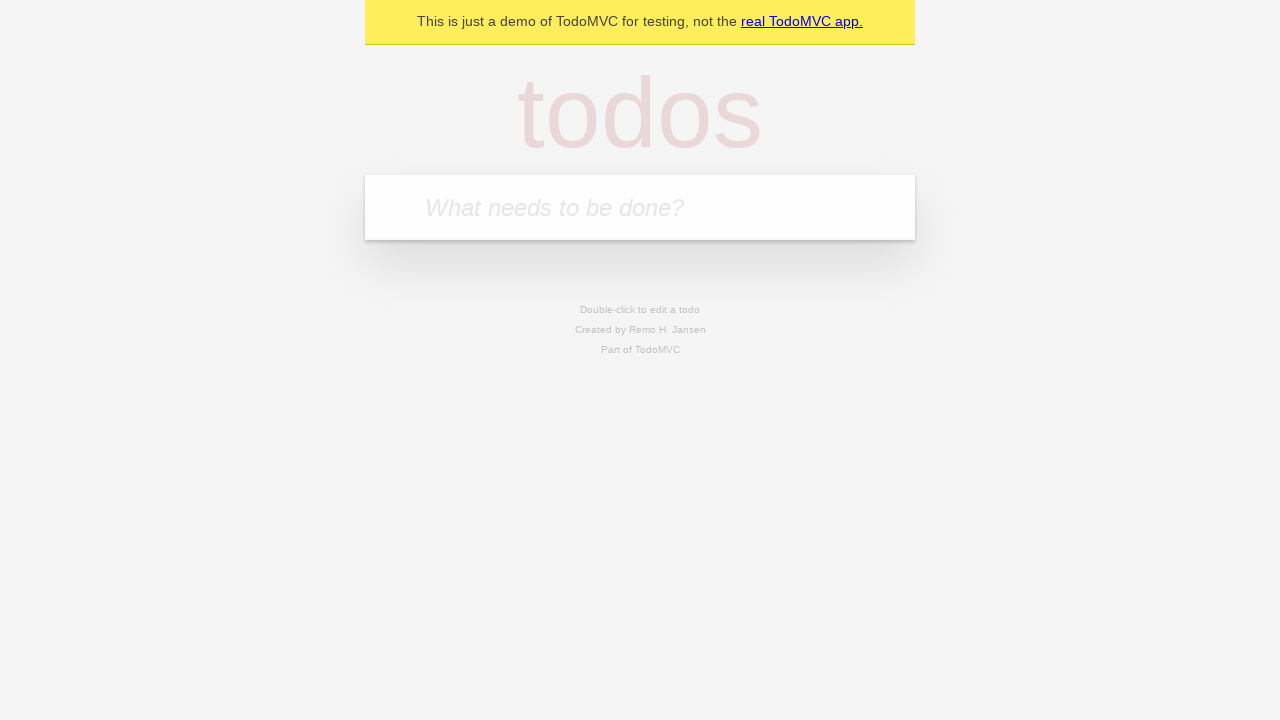

Filled todo input with 'buy some cheese' on internal:attr=[placeholder="What needs to be done?"i]
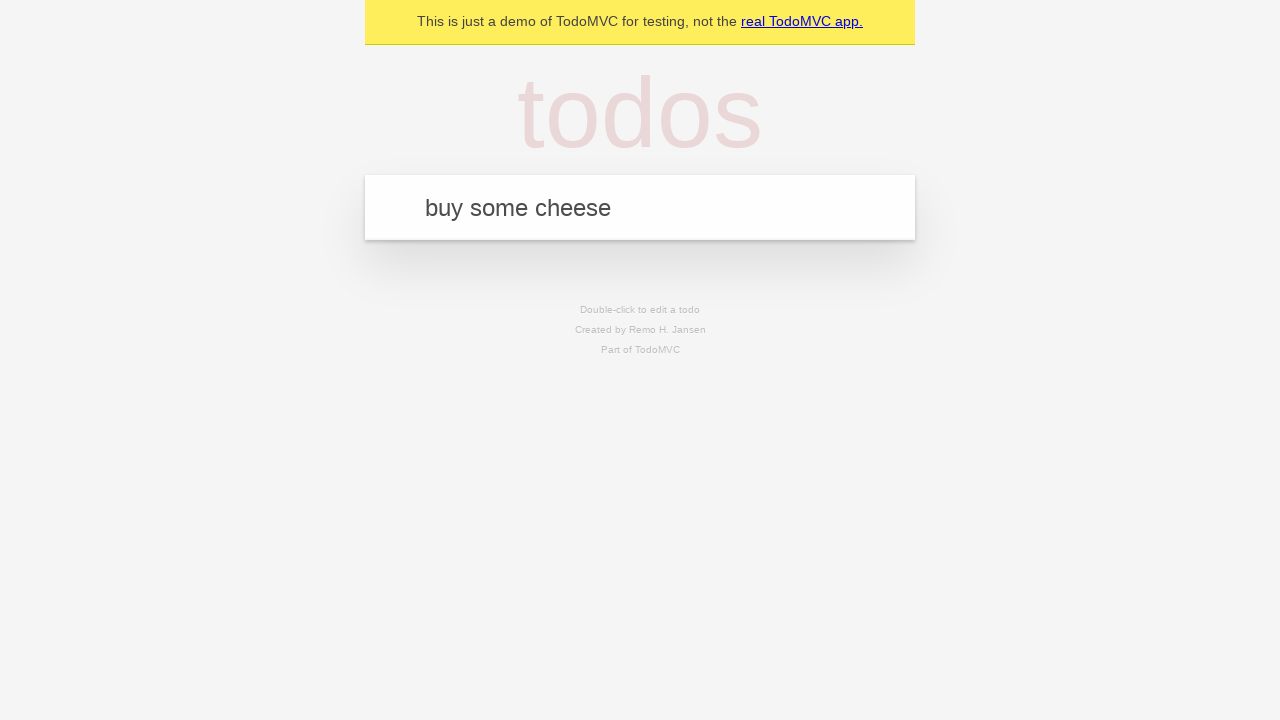

Pressed Enter to create first todo item on internal:attr=[placeholder="What needs to be done?"i]
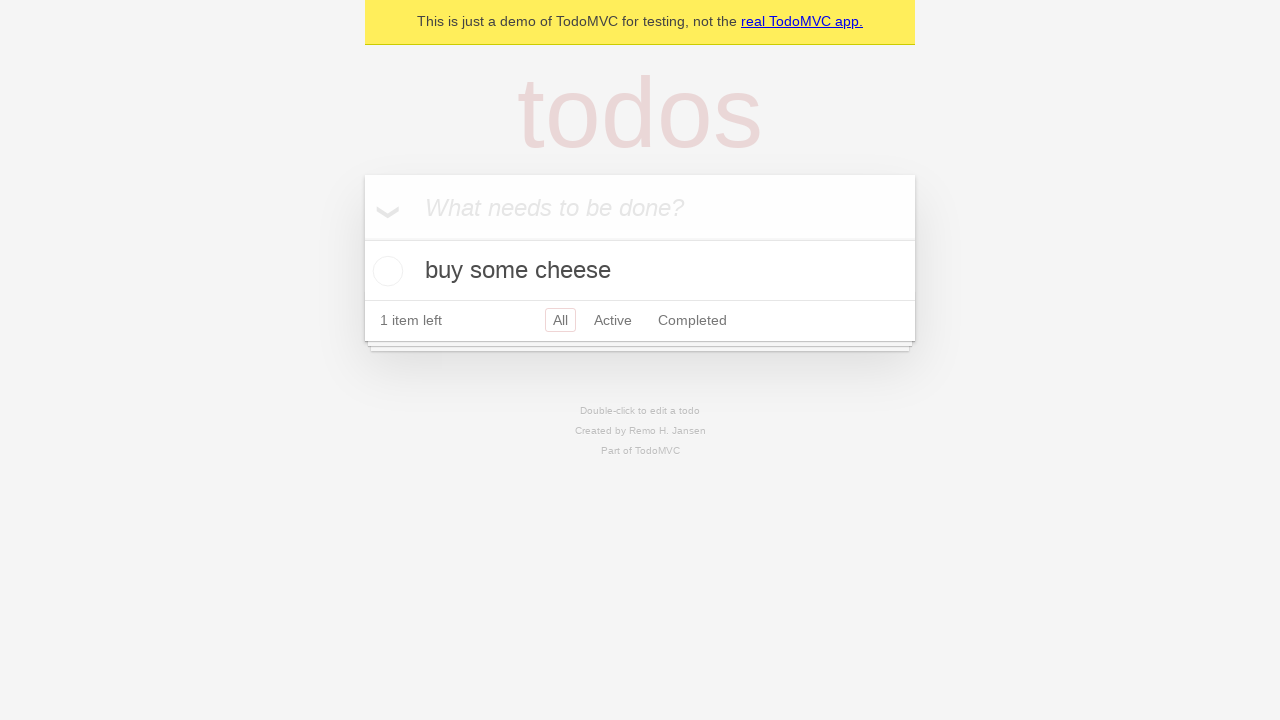

Filled todo input with 'feed the cat' on internal:attr=[placeholder="What needs to be done?"i]
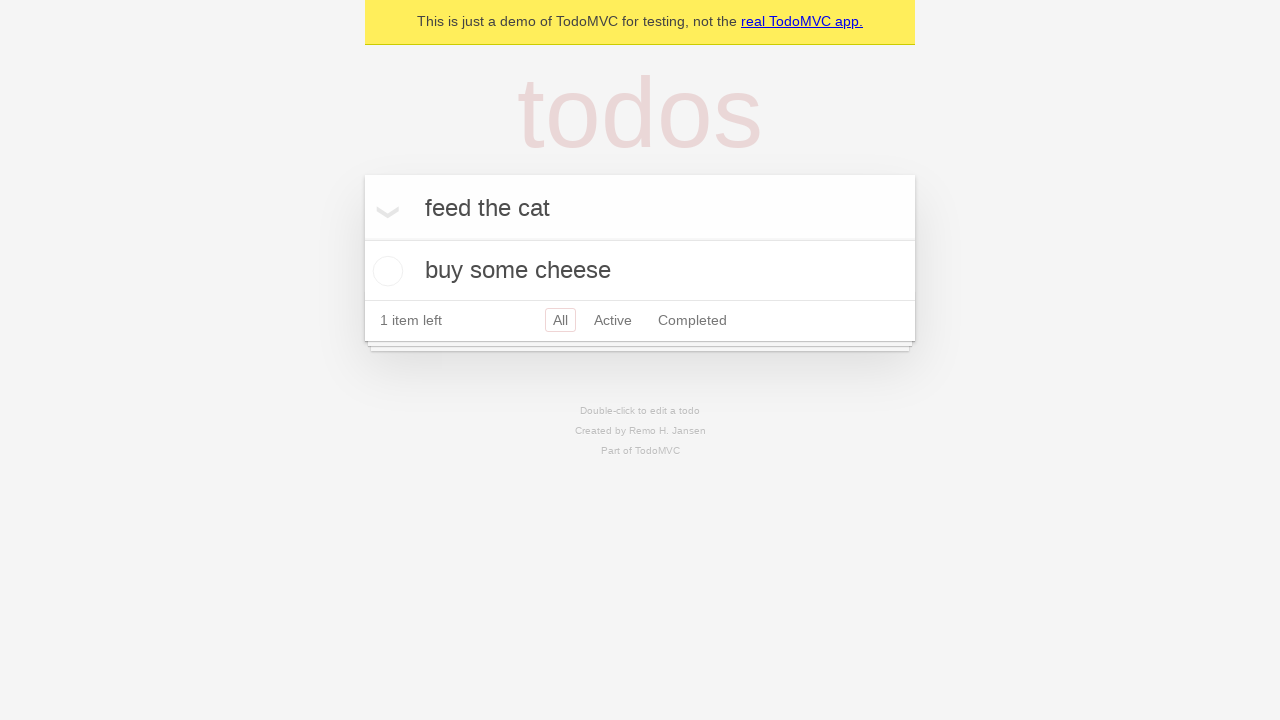

Pressed Enter to create second todo item on internal:attr=[placeholder="What needs to be done?"i]
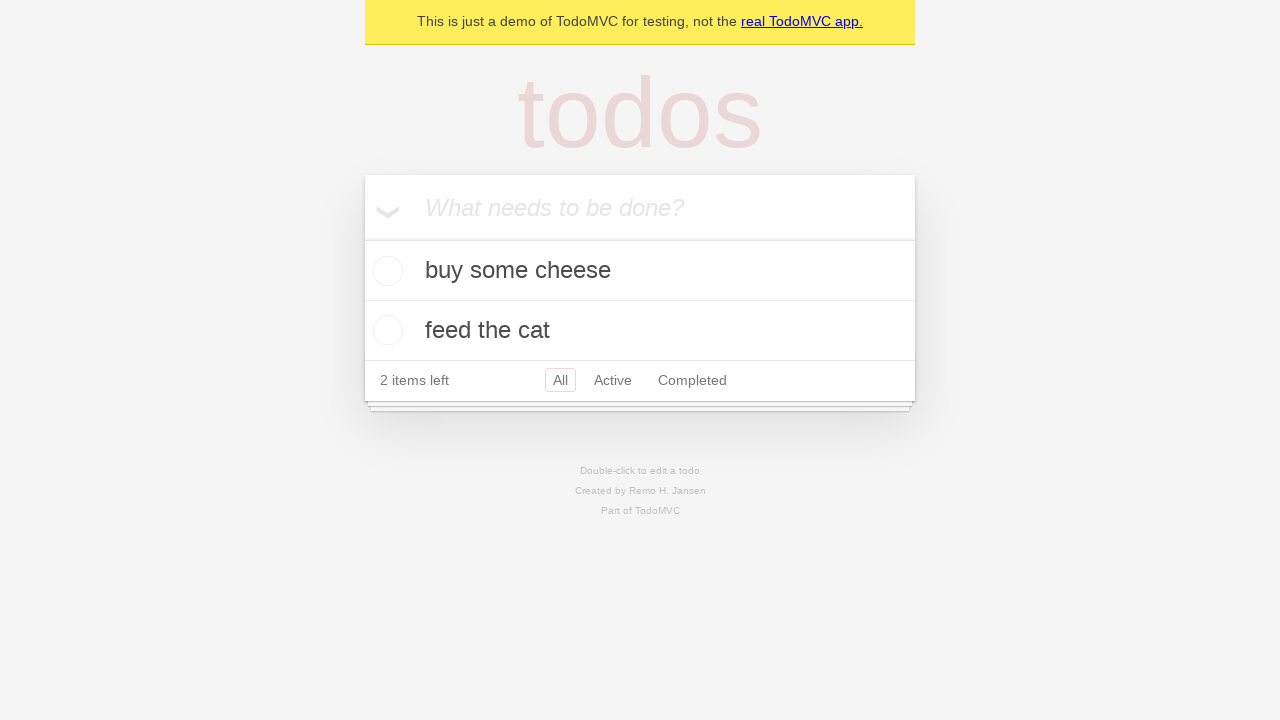

Filled todo input with 'book a doctors appointment' on internal:attr=[placeholder="What needs to be done?"i]
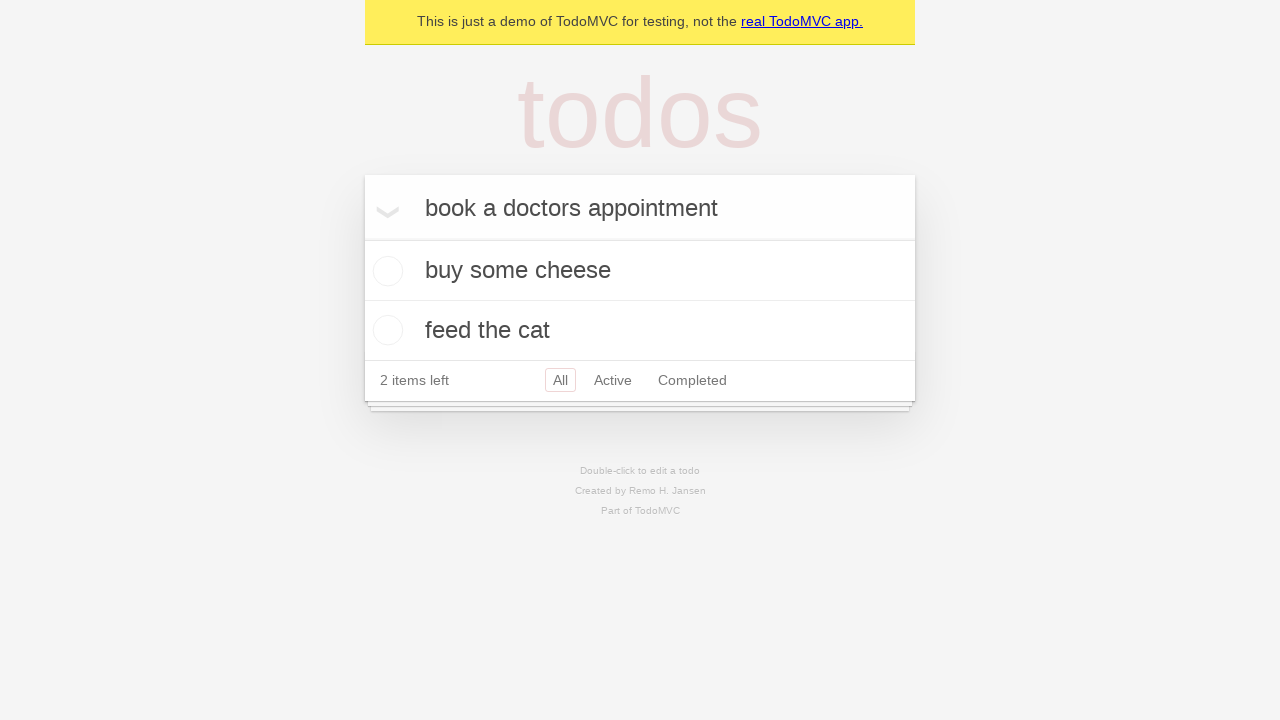

Pressed Enter to create third todo item on internal:attr=[placeholder="What needs to be done?"i]
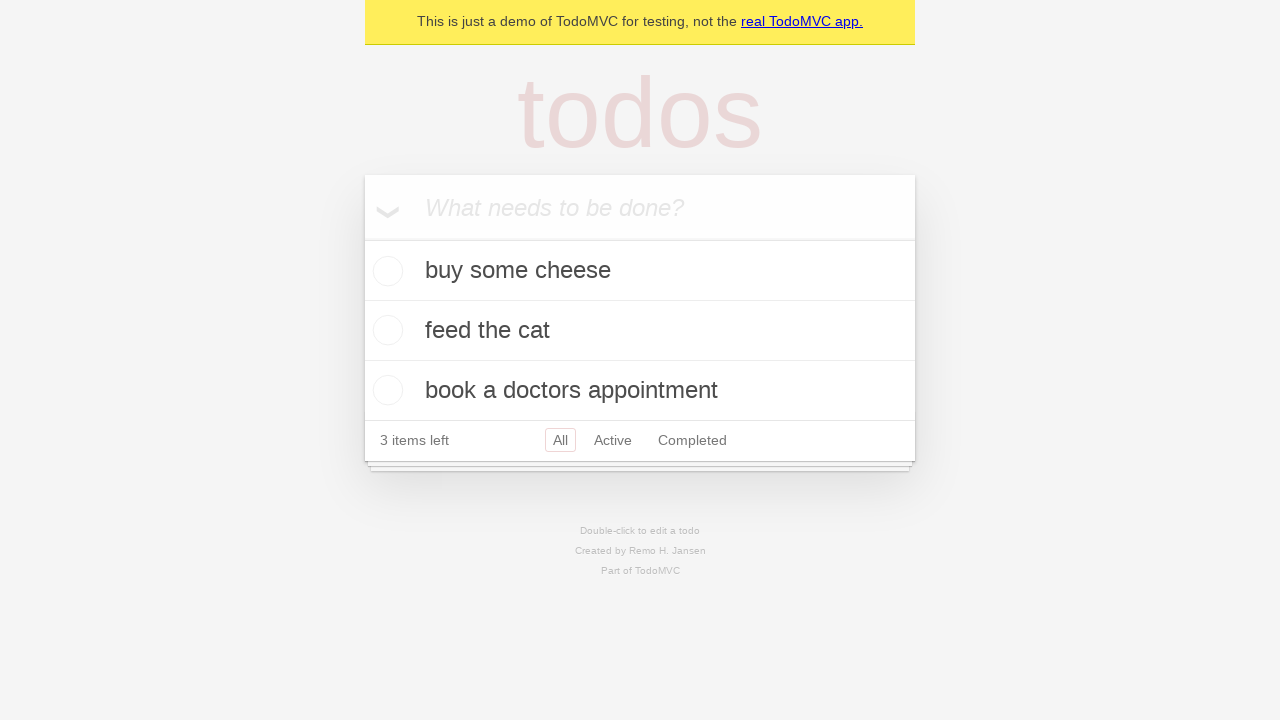

Checked the second todo item at (385, 330) on internal:testid=[data-testid="todo-item"s] >> nth=1 >> internal:role=checkbox
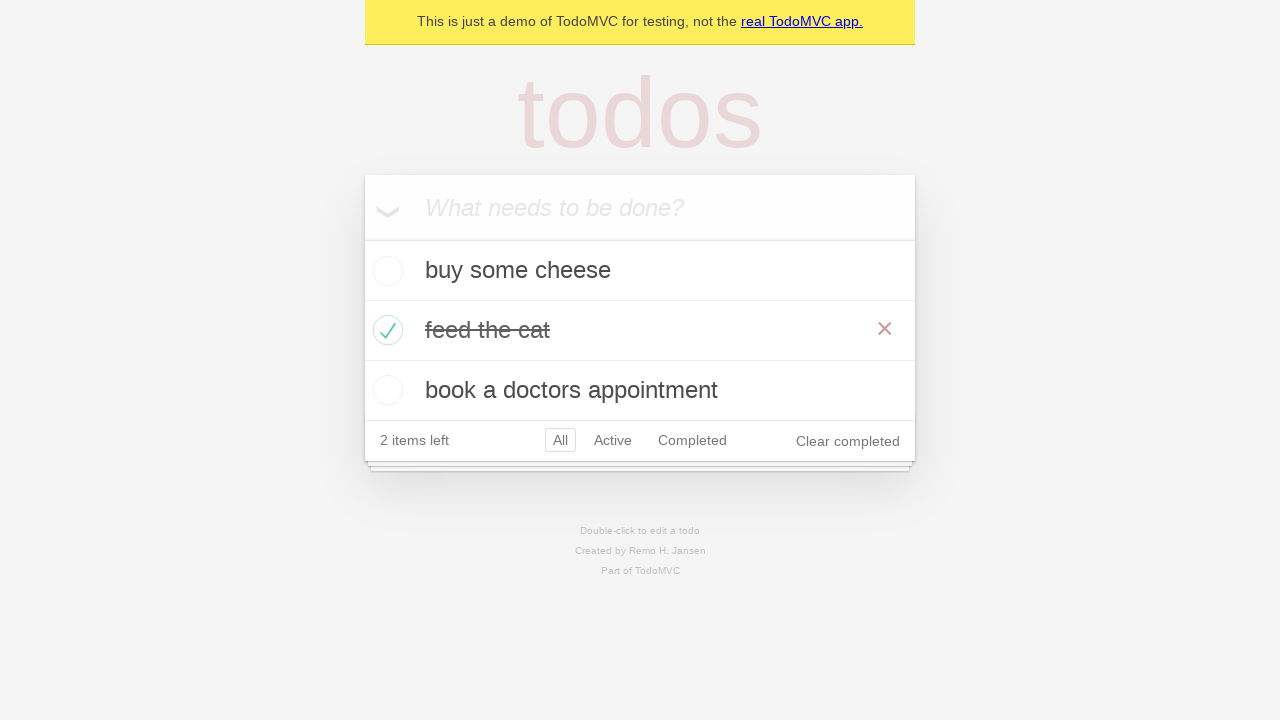

Clicked 'Active' filter to show only active items at (613, 440) on internal:role=link[name="Active"i]
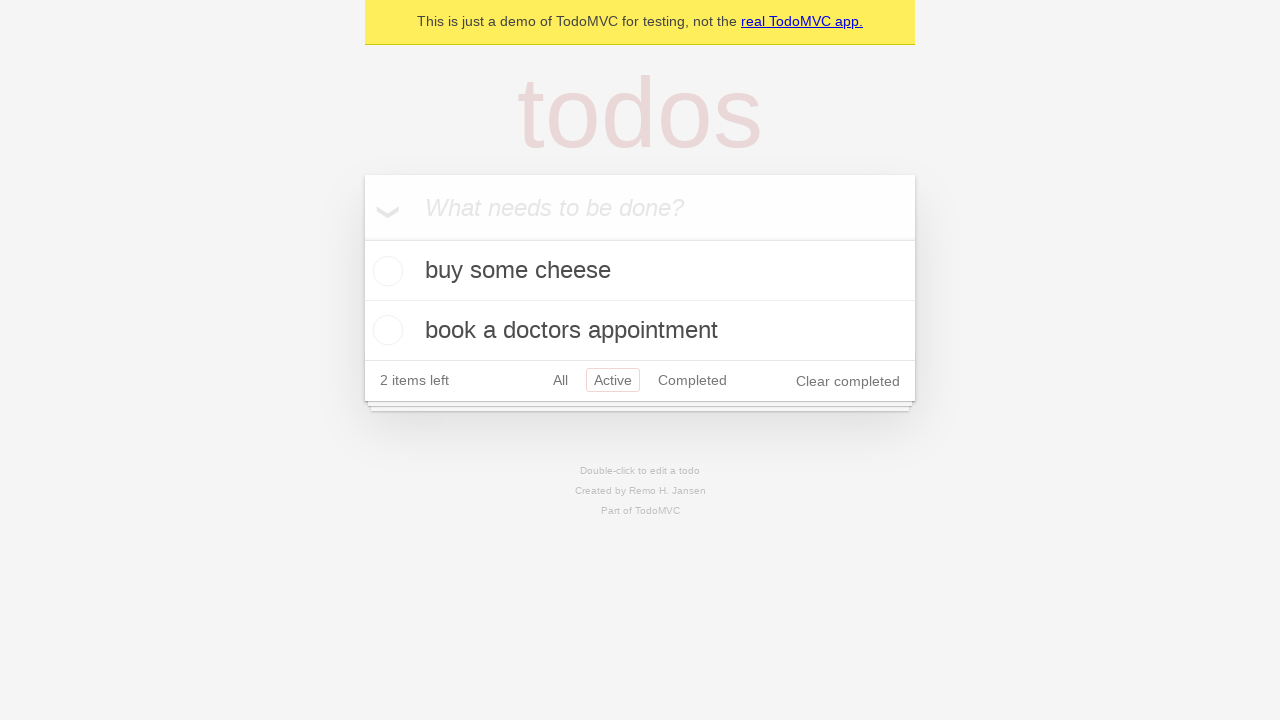

Clicked 'Completed' filter to show only completed items at (692, 380) on internal:role=link[name="Completed"i]
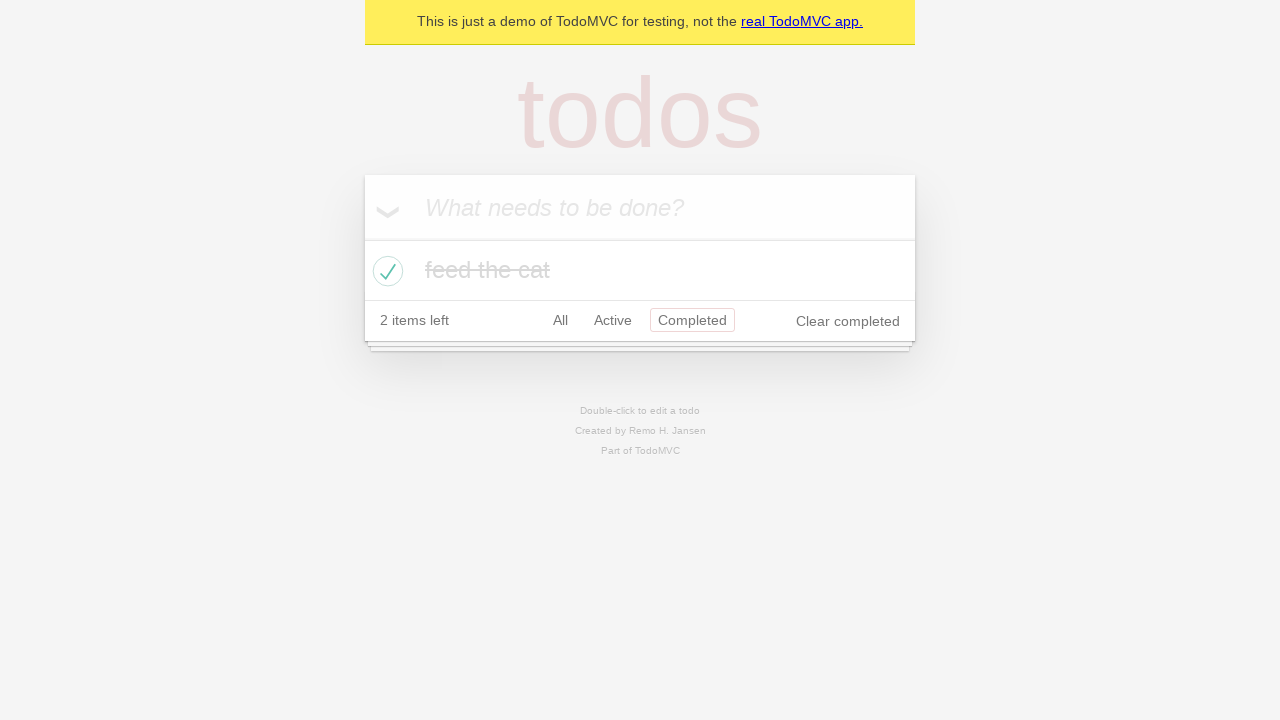

Clicked 'All' filter to display all items at (560, 320) on internal:role=link[name="All"i]
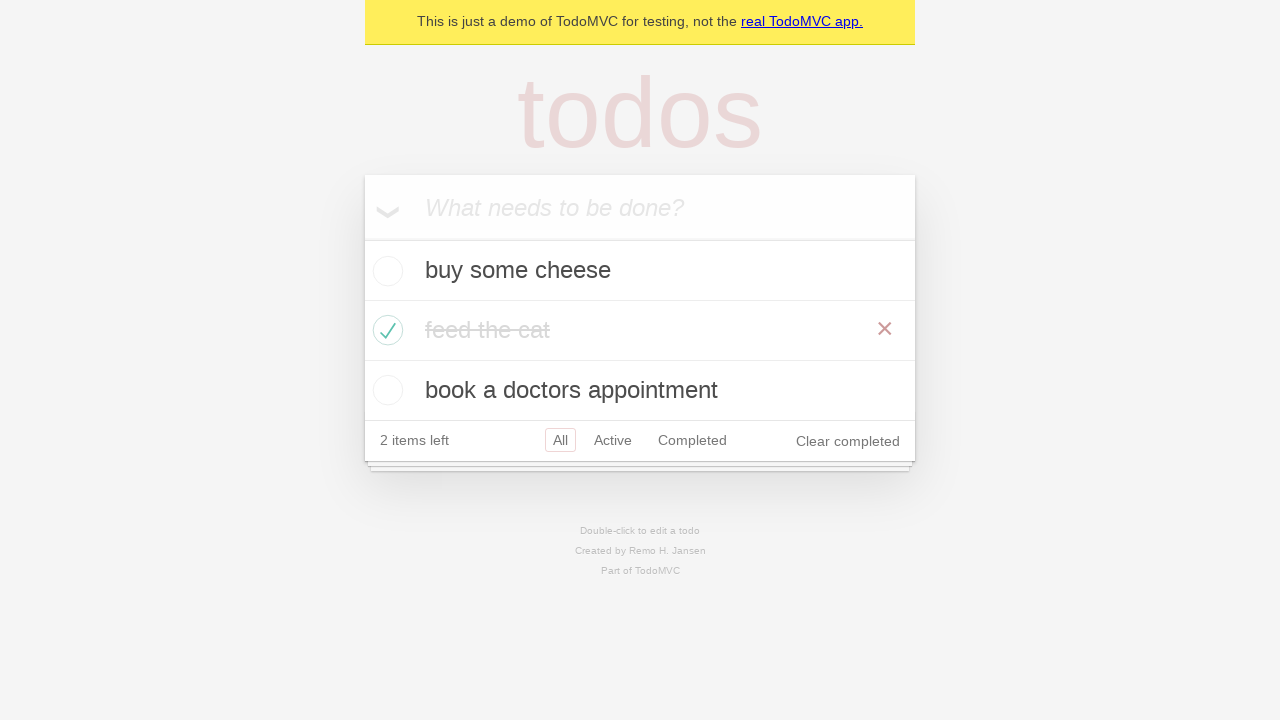

Waited 500ms for filter to apply
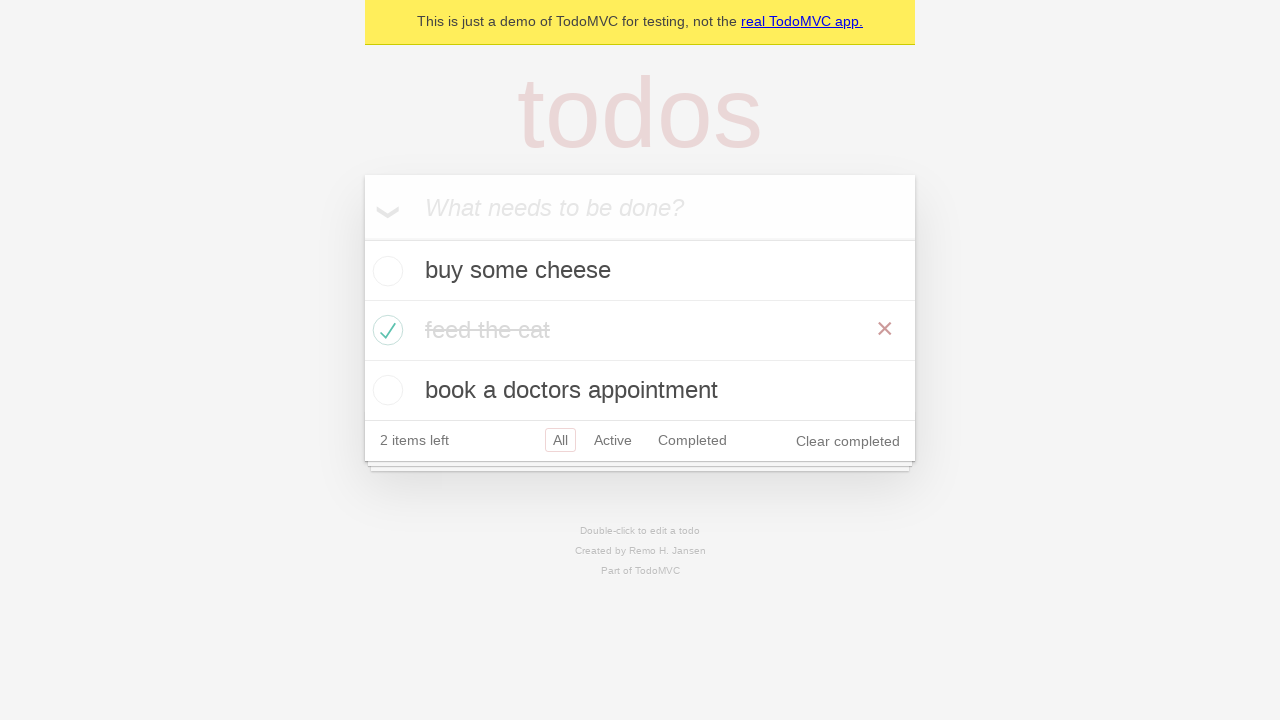

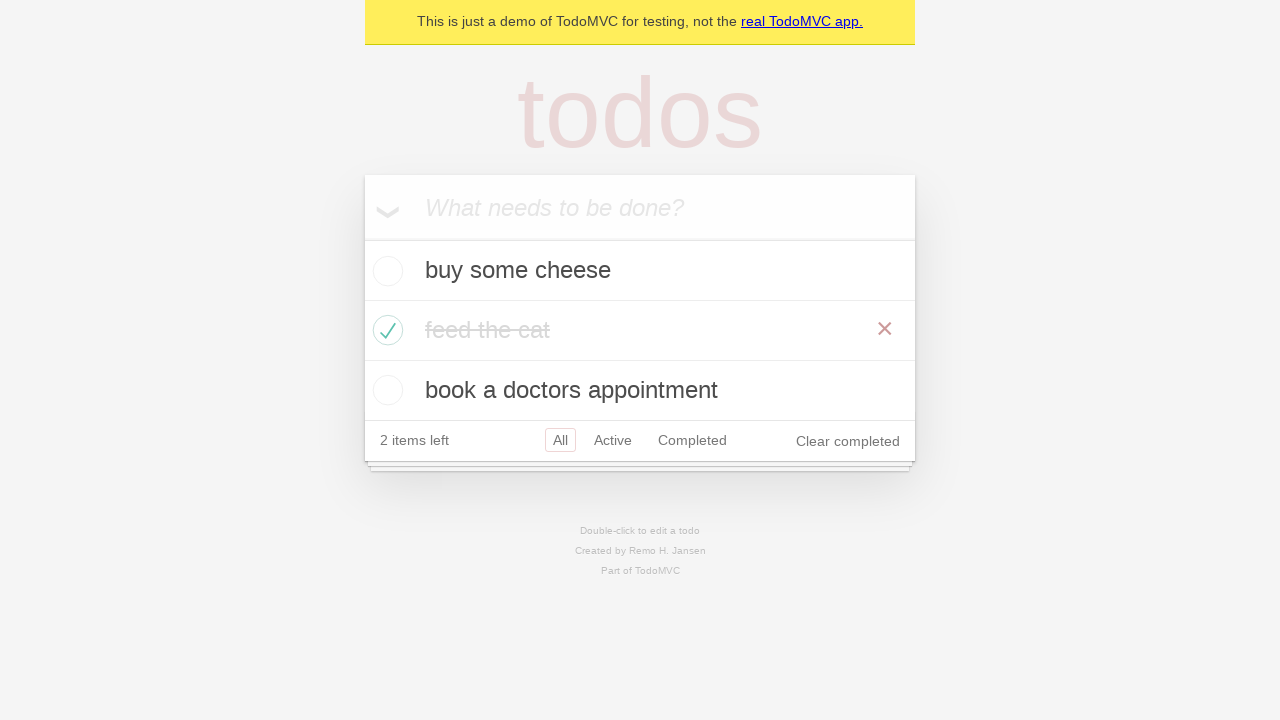